Navigates to Cat grooming products subcategory by hovering over Cat Supplies menu and clicking the subcategory link

Starting URL: https://valiant-pet-demo.mybigcommerce.com/

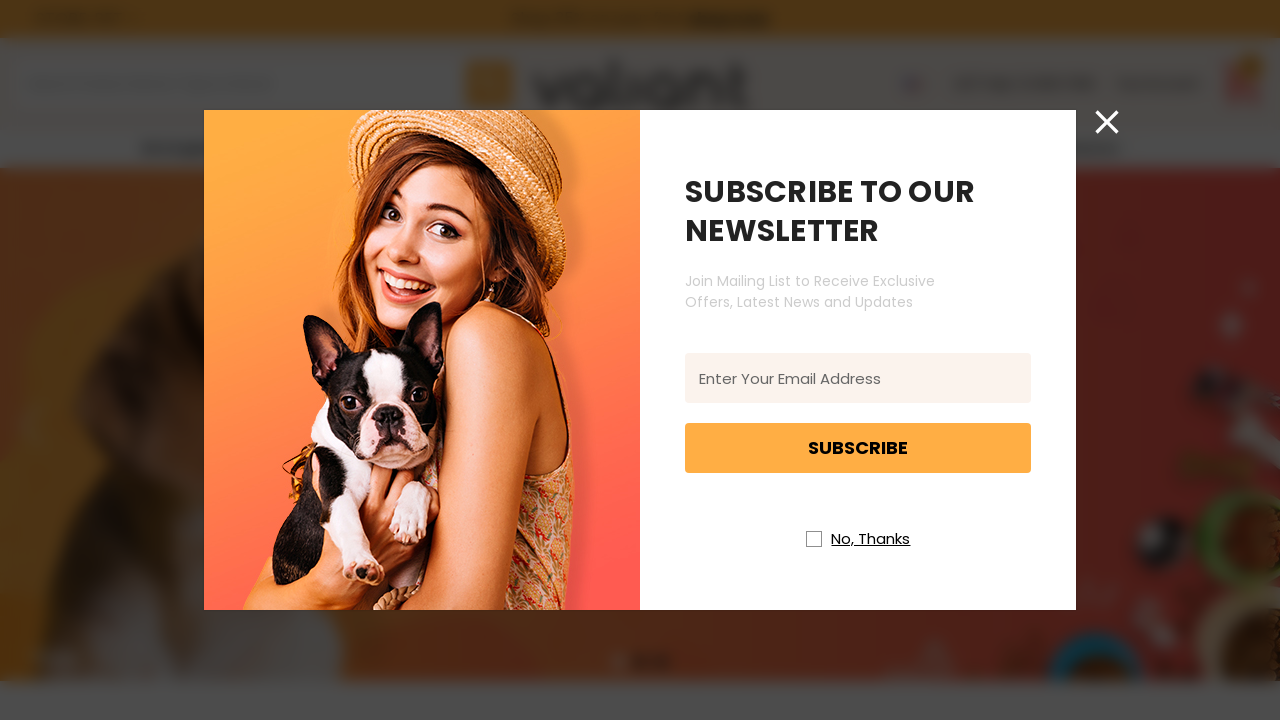

Closed newsletter popup at (1107, 122) on //i[@class='icon icon-newsletter-close']//*[name()='svg']
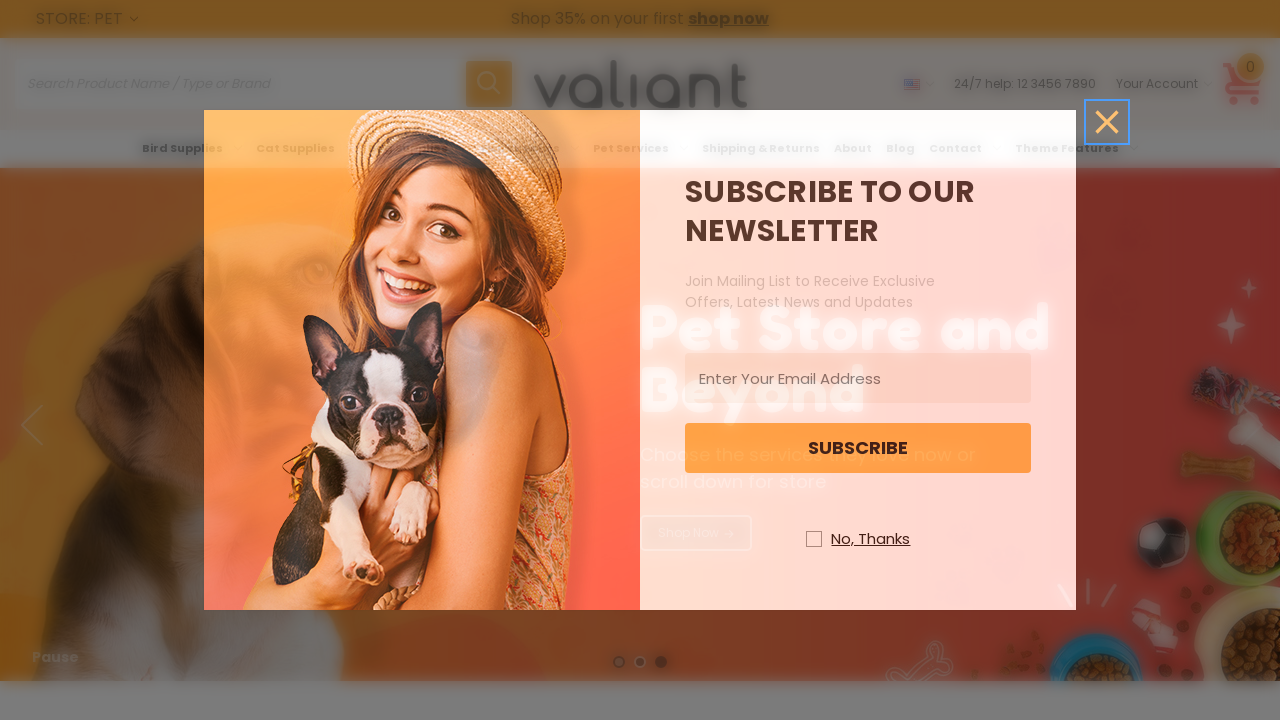

Hovered over Cat Supplies menu at (305, 148) on xpath=//a[@aria-label='Cat Supplies'][normalize-space()='Cat Supplies']
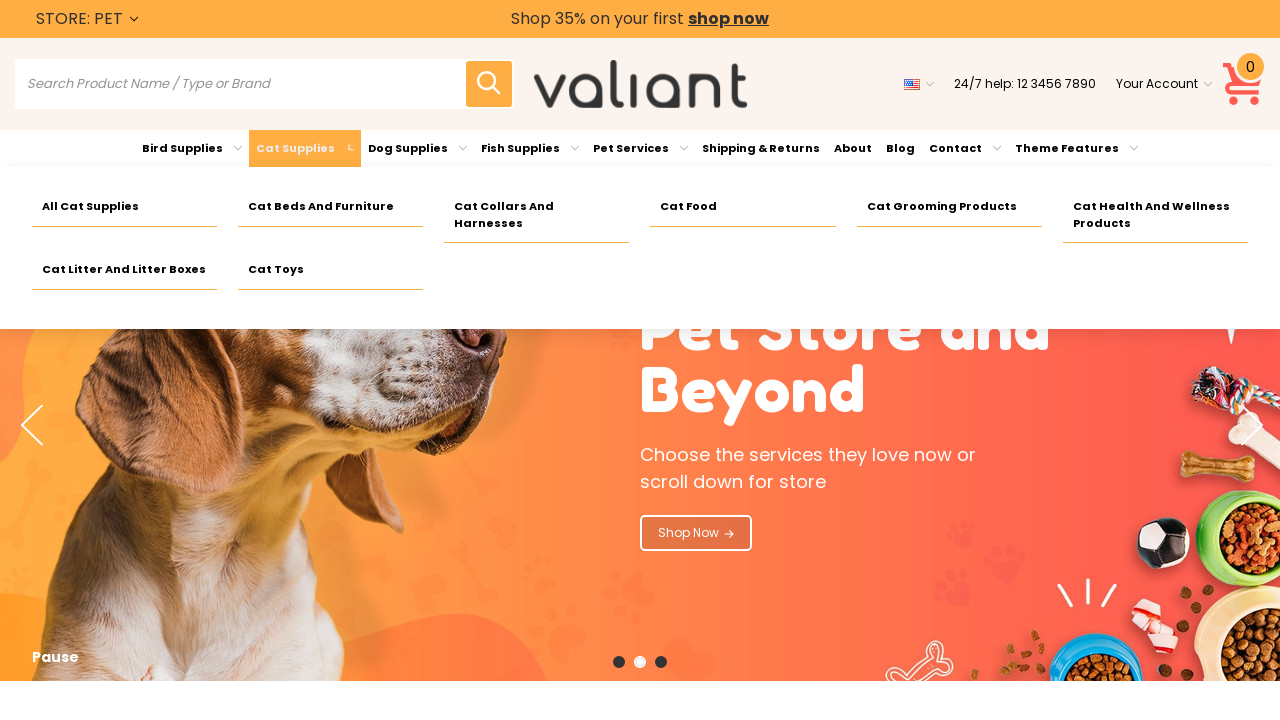

Clicked on Cat grooming products subcategory link at (949, 207) on xpath=//a[@aria-label='Cat grooming products']
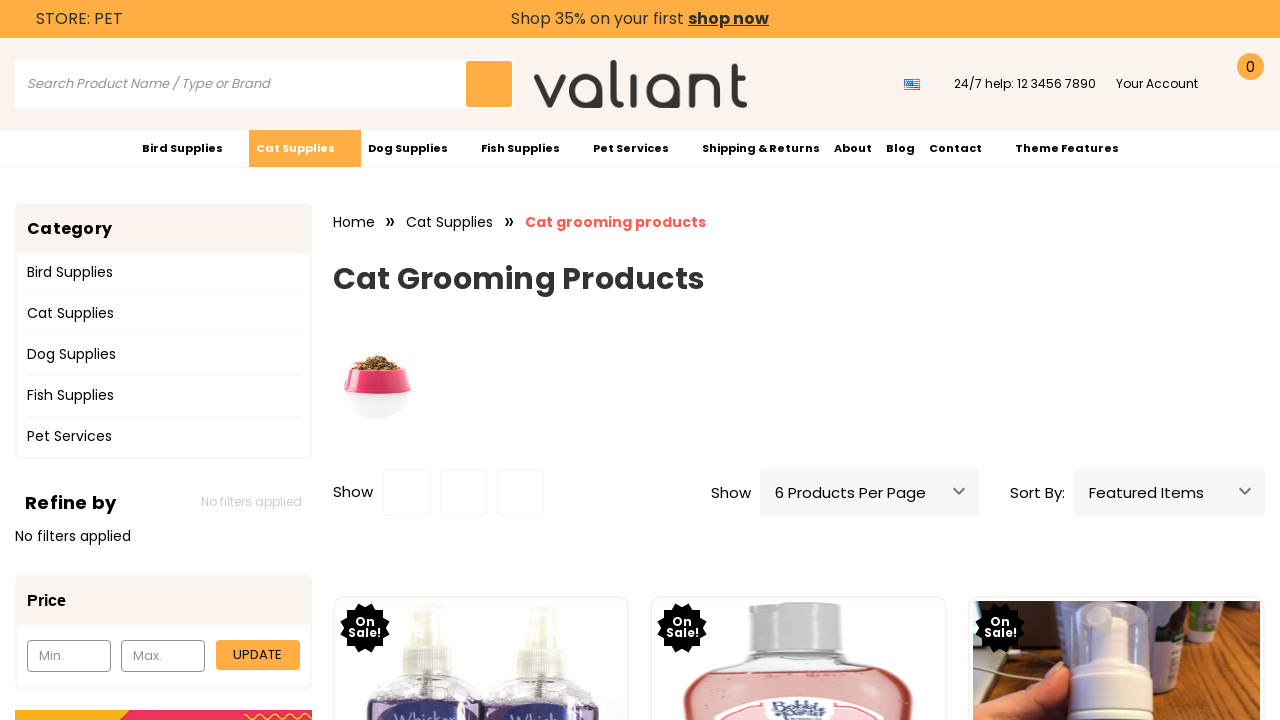

Scrolled to bottom of Cat grooming products page
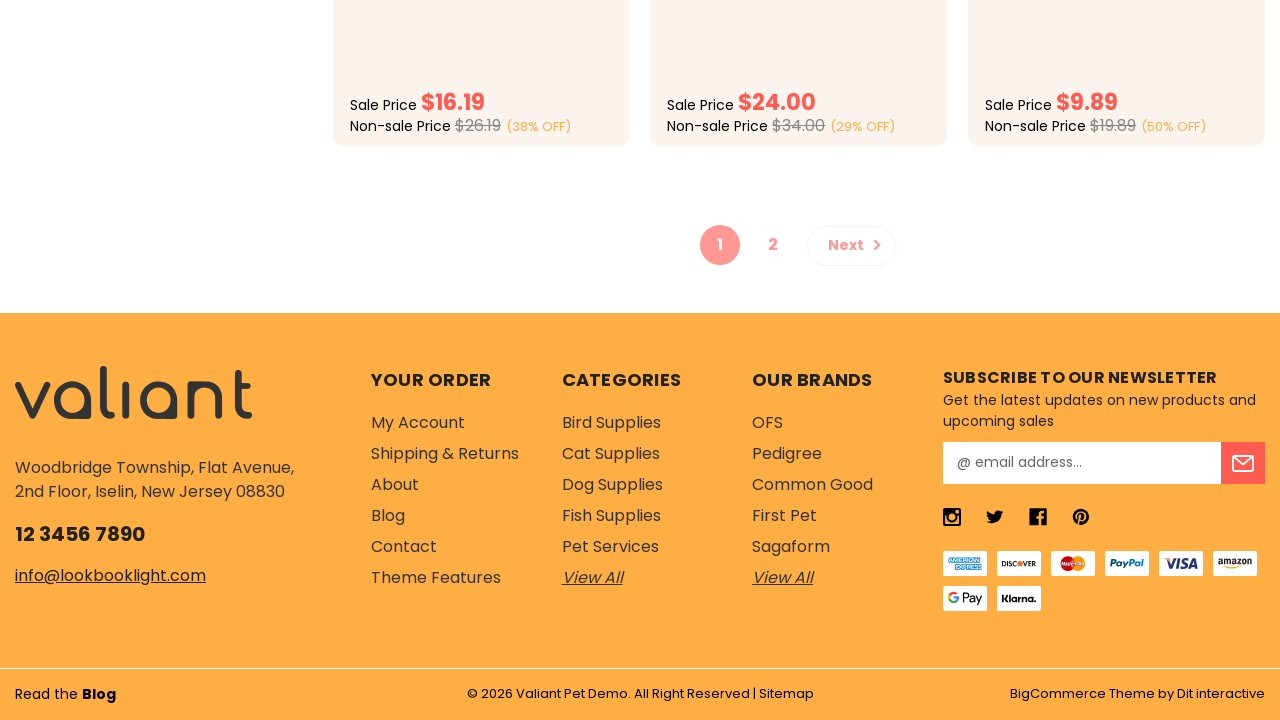

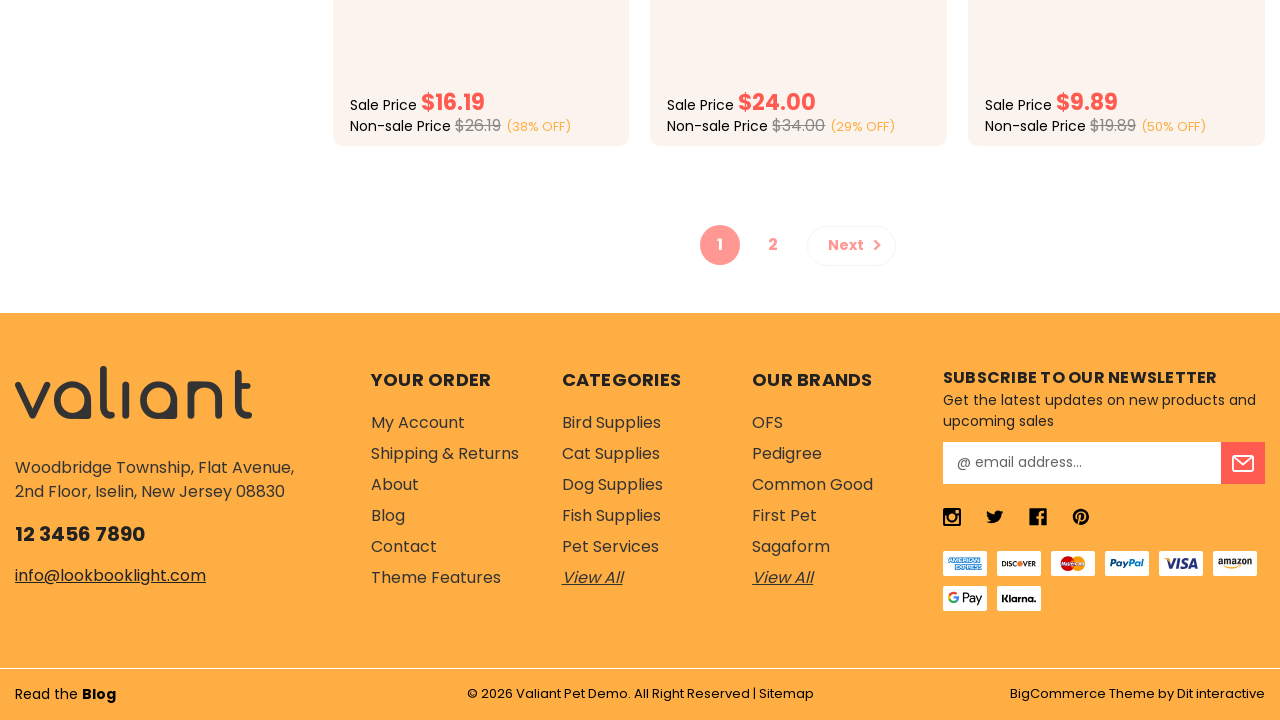